Tests opening multiple links in new tabs from a footer section and verifying each page loads by checking the title

Starting URL: http://qaclickacademy.com/practice.php

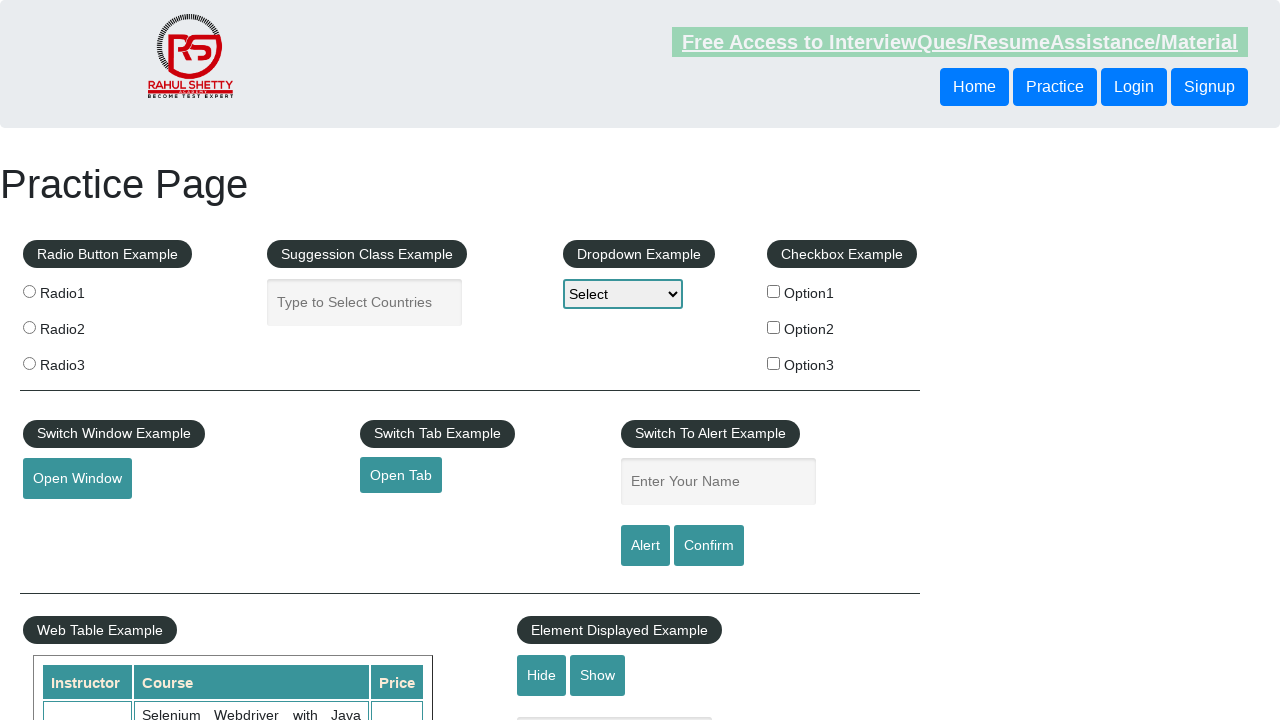

Counted total links on page
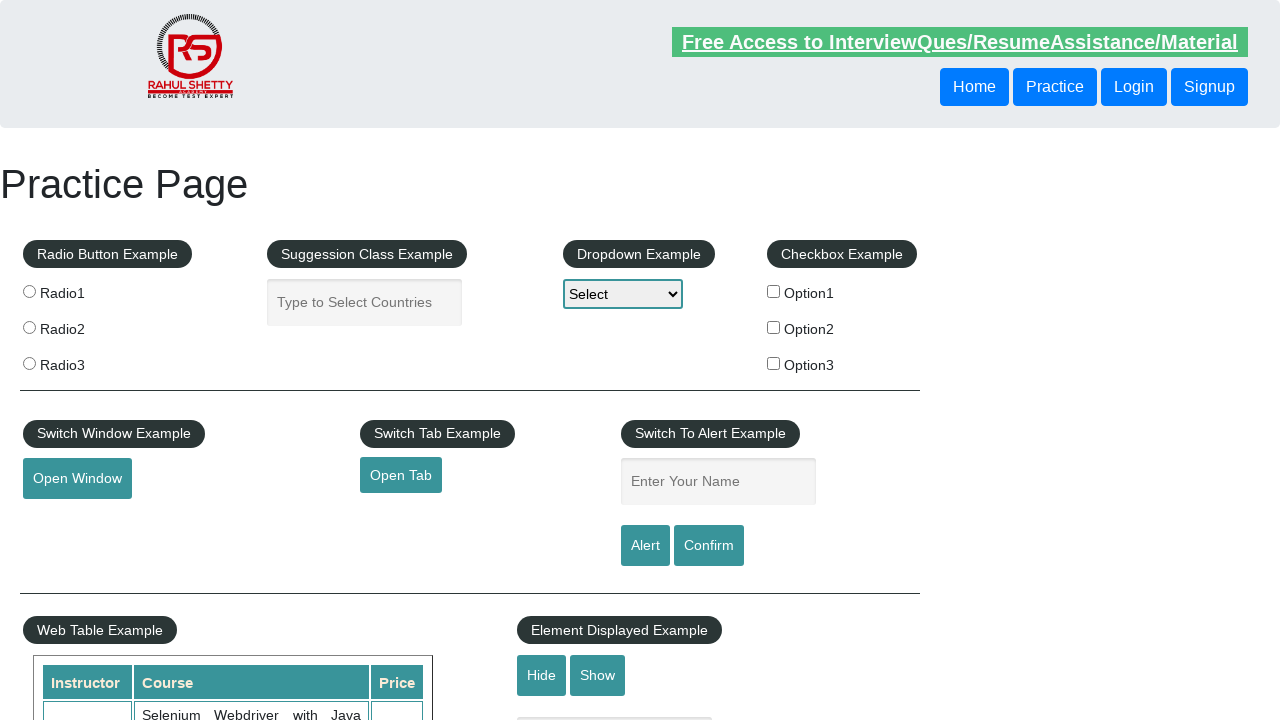

Located footer section and counted links within it
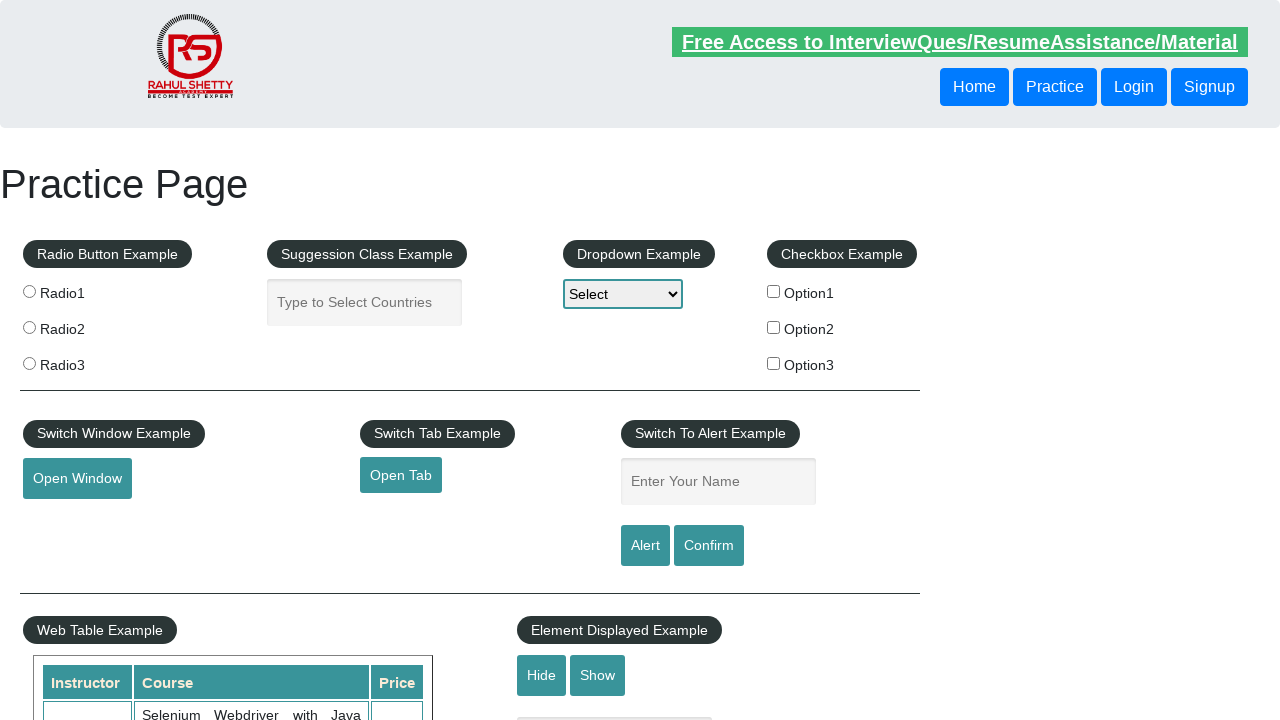

Located first column in footer and counted its links
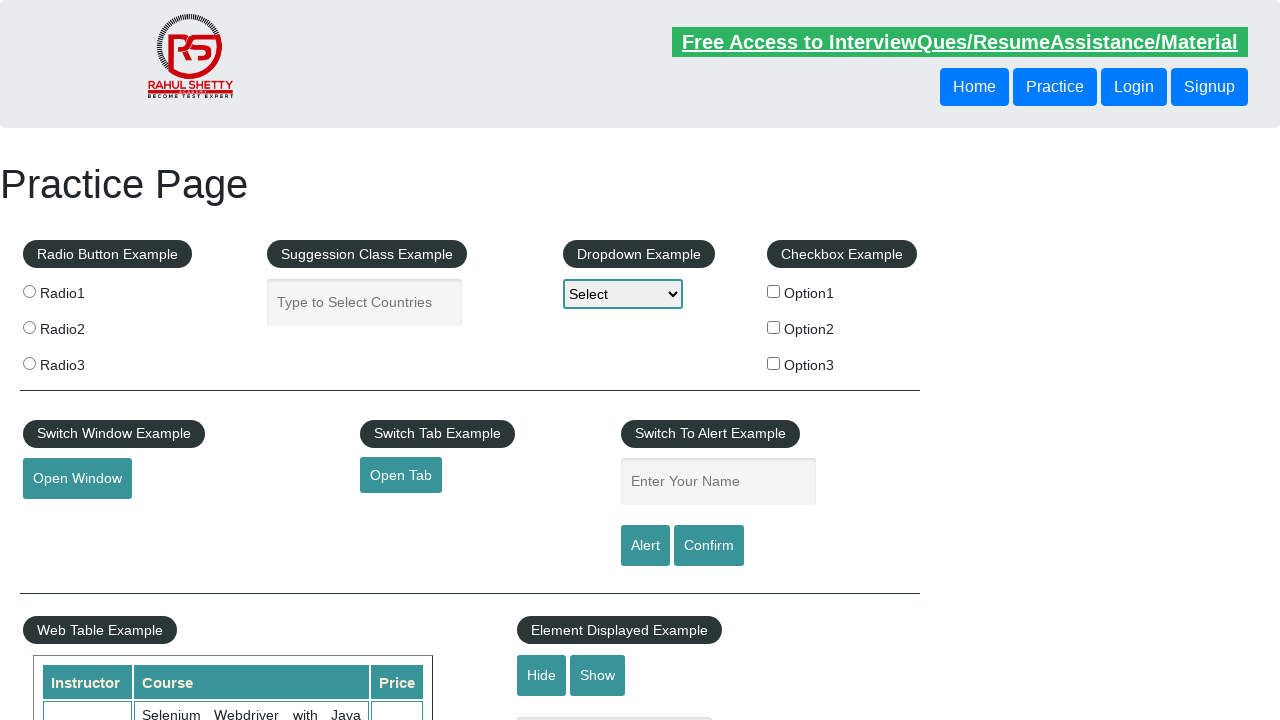

Retrieved all links from footer column
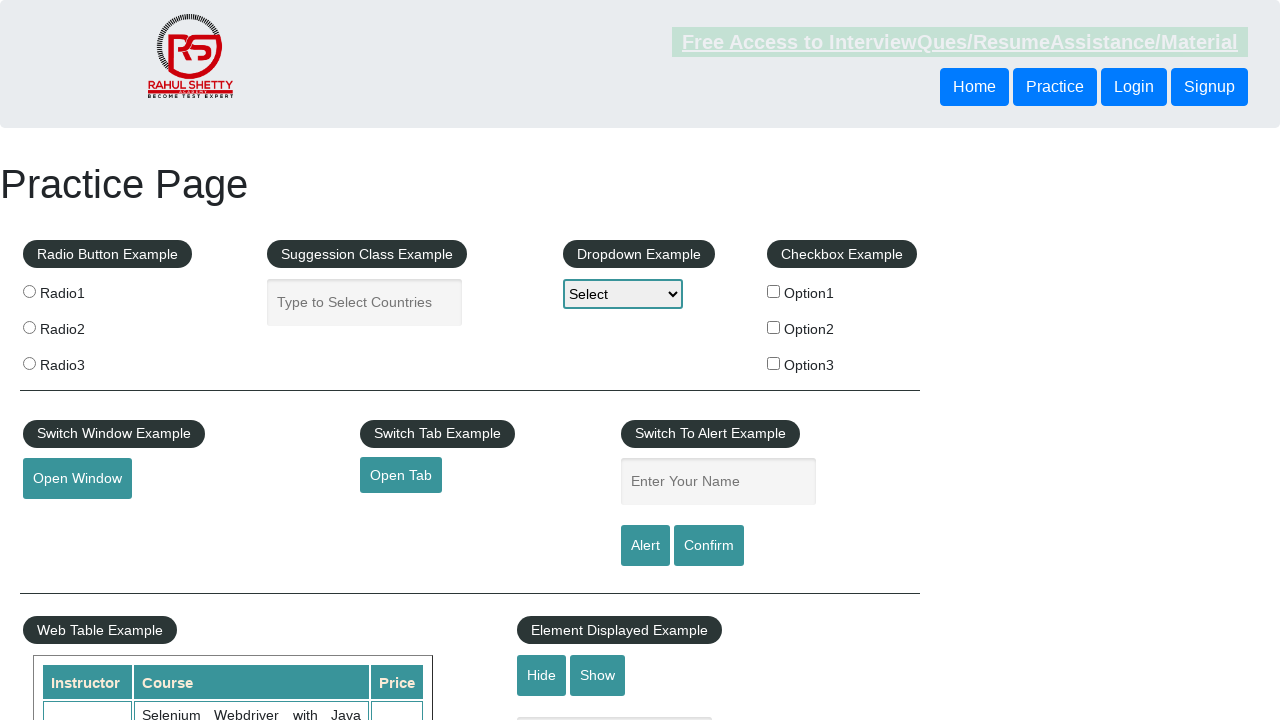

Opened footer column link 1 in new tab using Ctrl+Click at (68, 520) on #gf-BIG >> xpath=//table/tbody/tr/td[1]/ul >> a >> nth=1
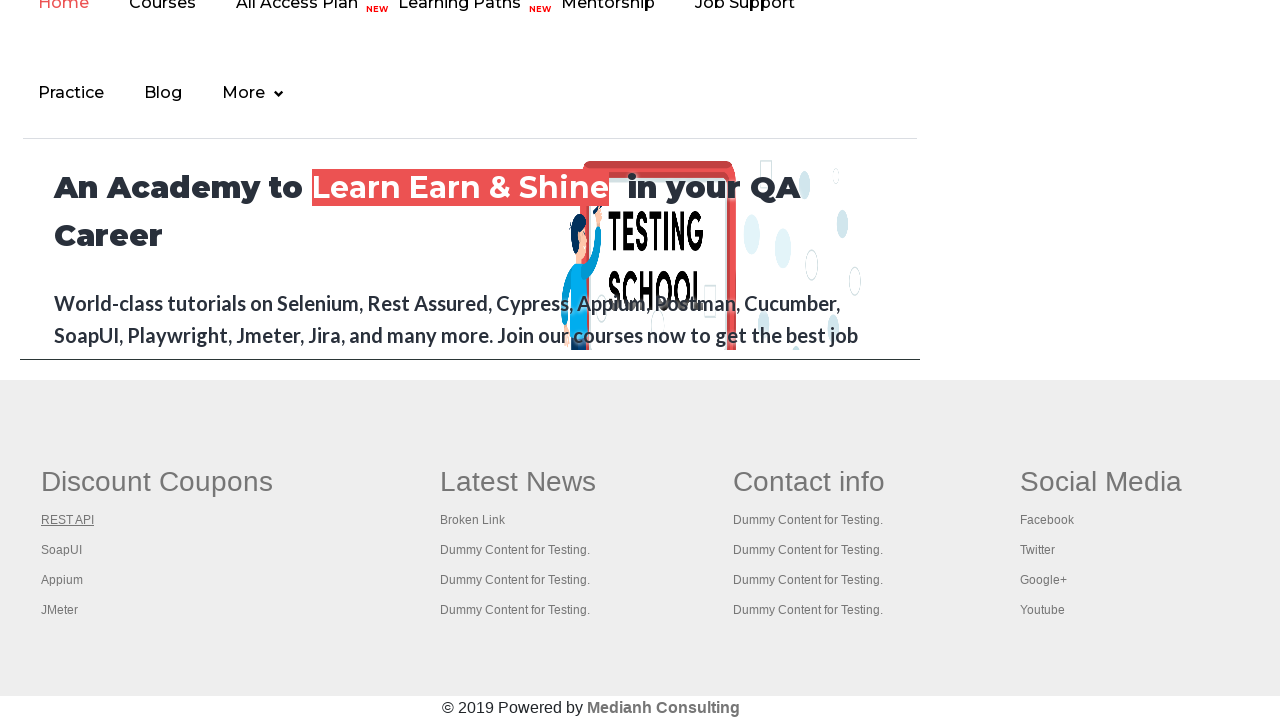

Opened footer column link 2 in new tab using Ctrl+Click at (62, 550) on #gf-BIG >> xpath=//table/tbody/tr/td[1]/ul >> a >> nth=2
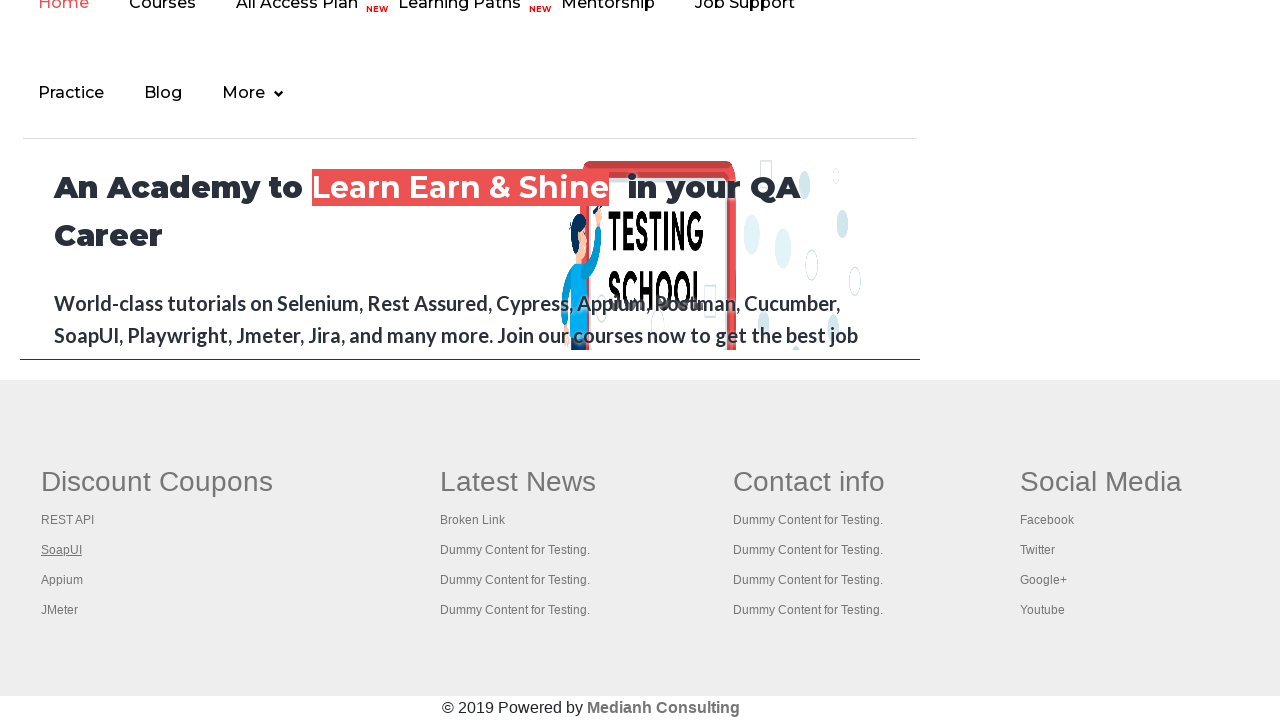

Opened footer column link 3 in new tab using Ctrl+Click at (62, 580) on #gf-BIG >> xpath=//table/tbody/tr/td[1]/ul >> a >> nth=3
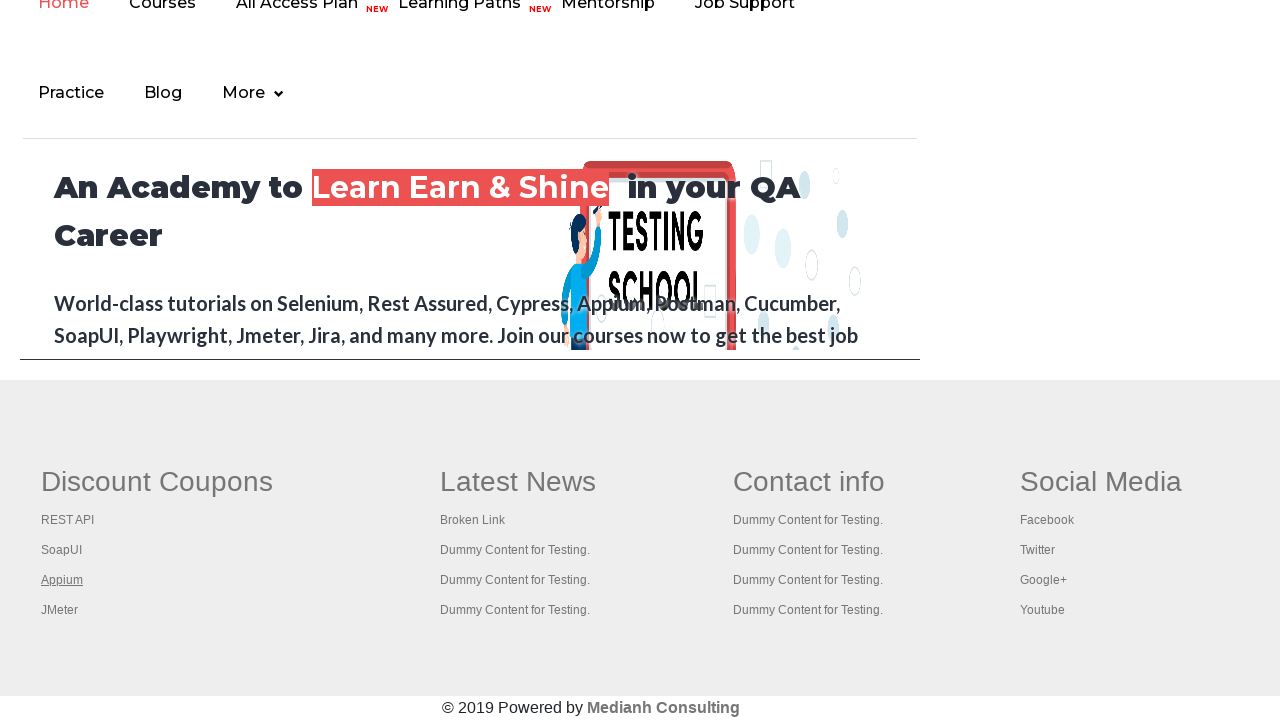

Opened footer column link 4 in new tab using Ctrl+Click at (60, 610) on #gf-BIG >> xpath=//table/tbody/tr/td[1]/ul >> a >> nth=4
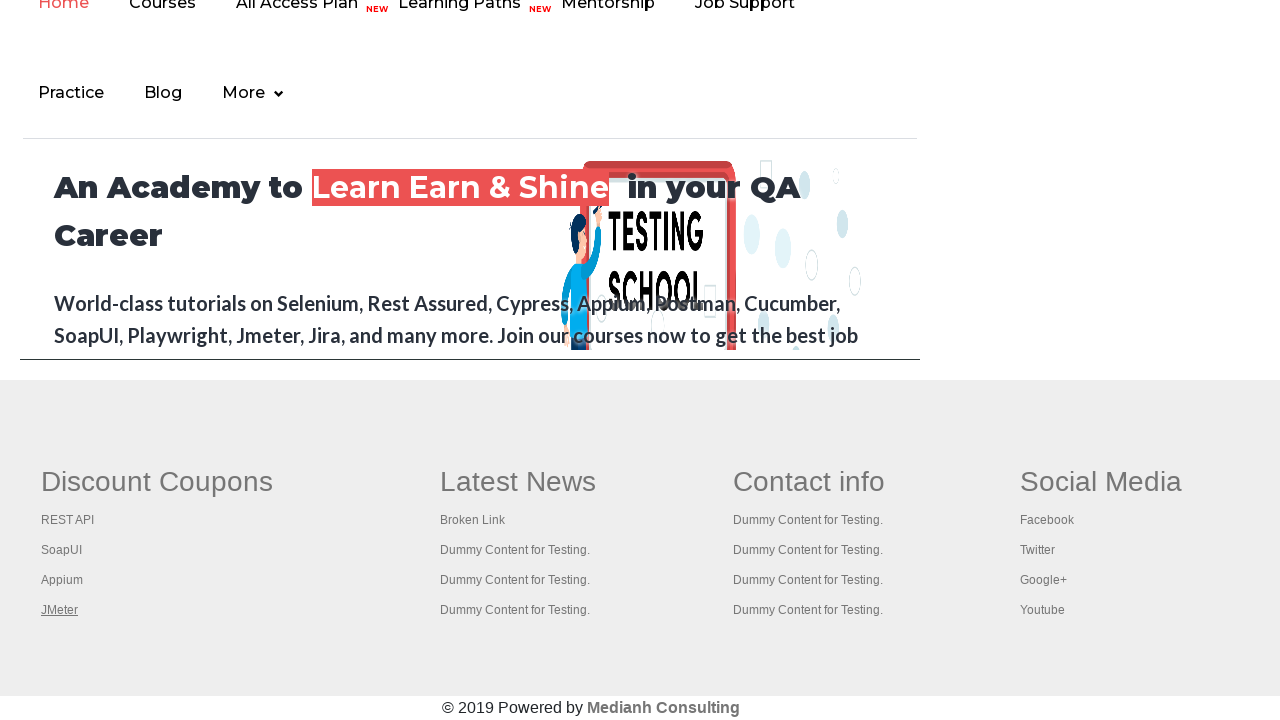

Brought page instance to front
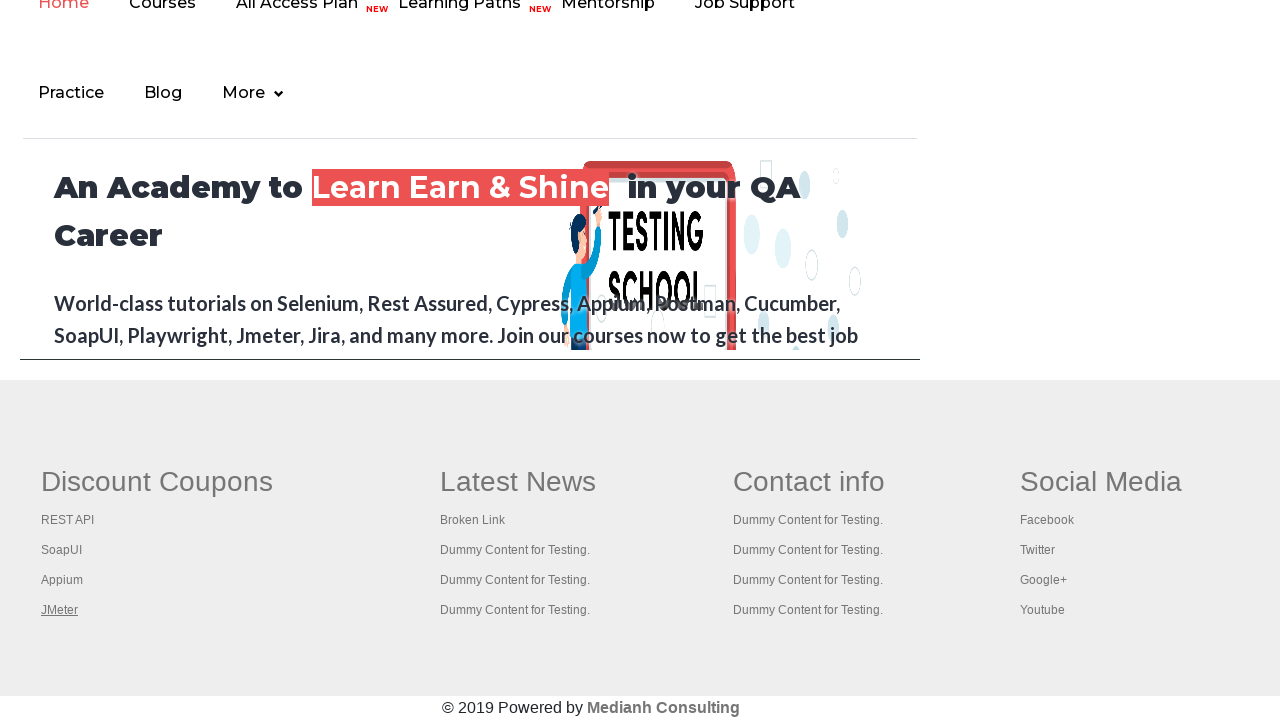

Retrieved page title: Practice Page
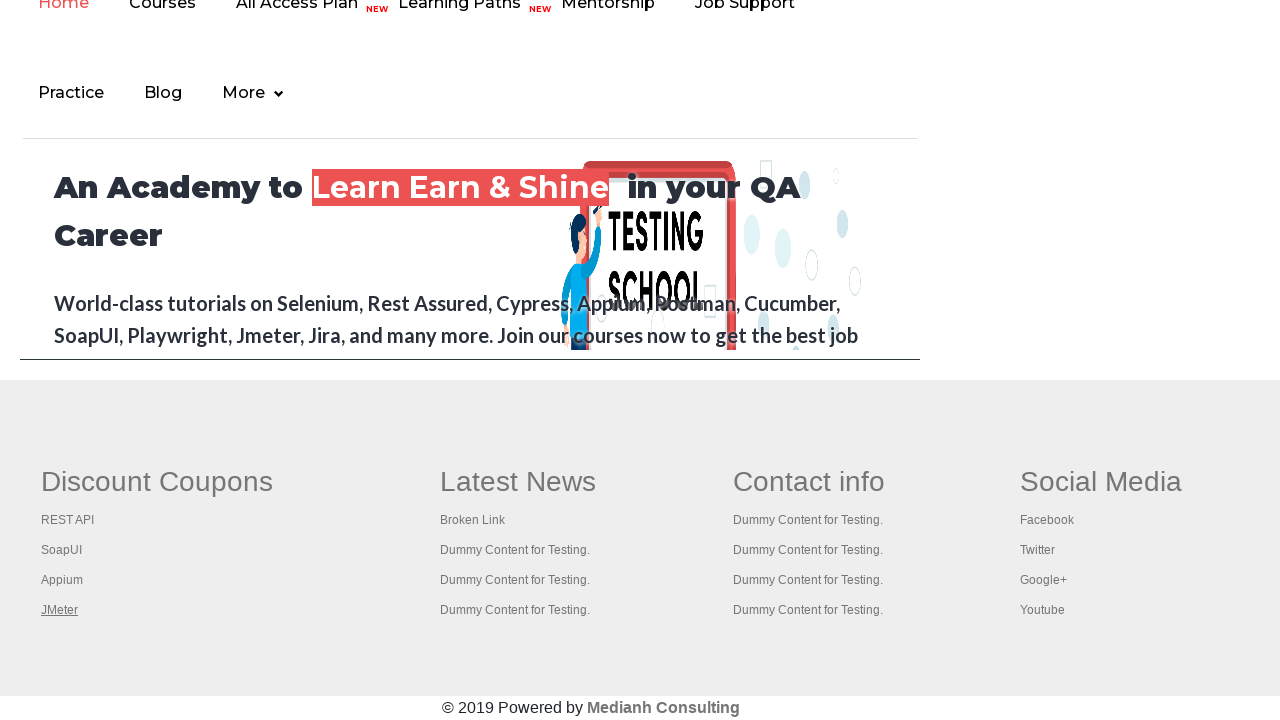

Brought page instance to front
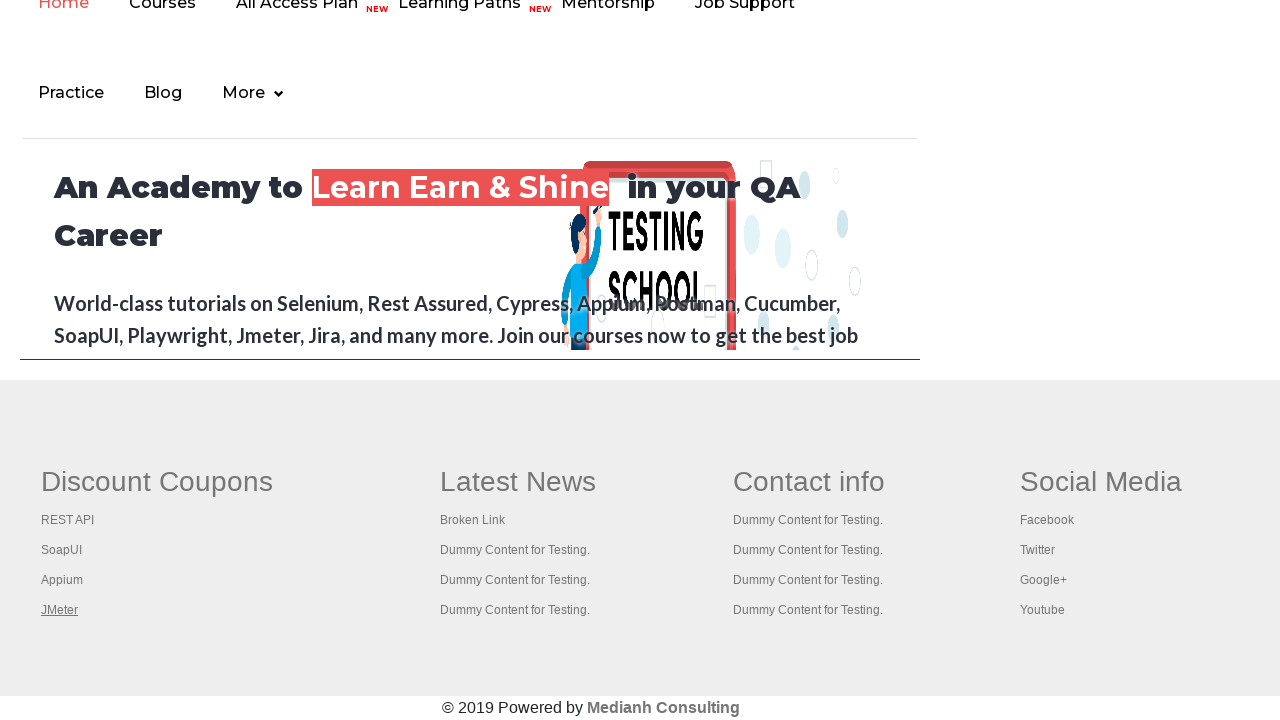

Retrieved page title: REST API Tutorial
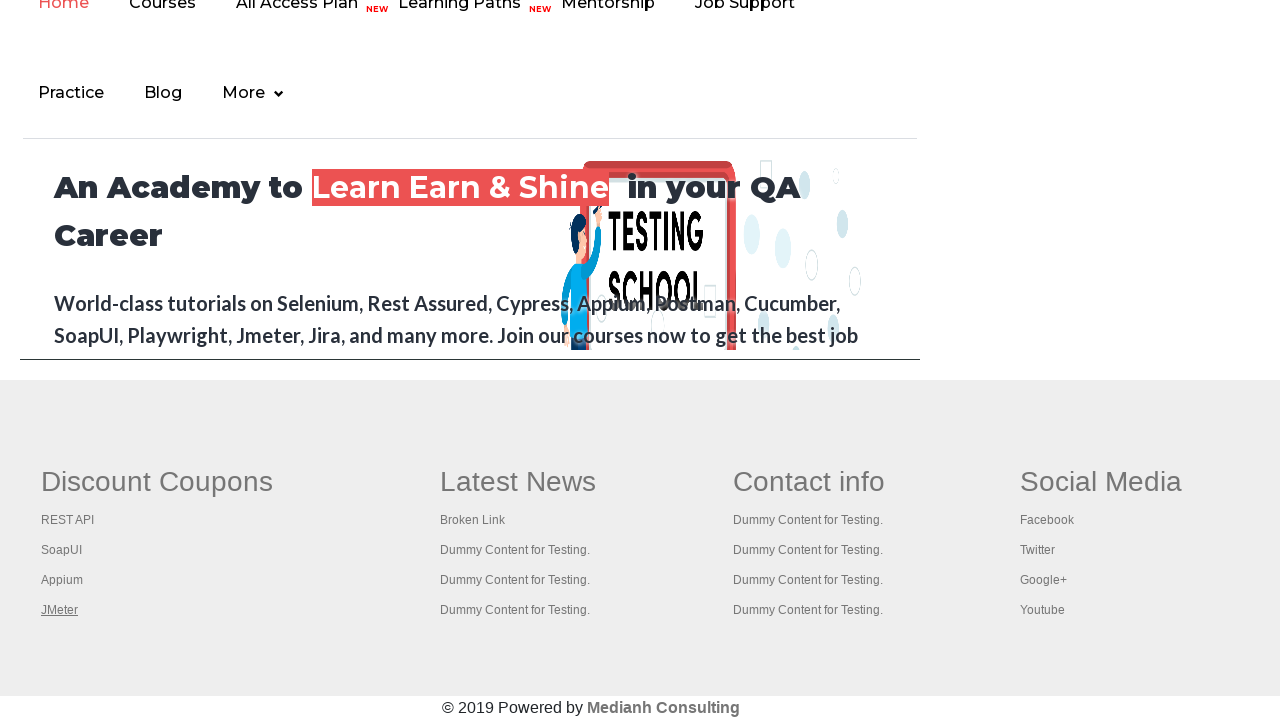

Brought page instance to front
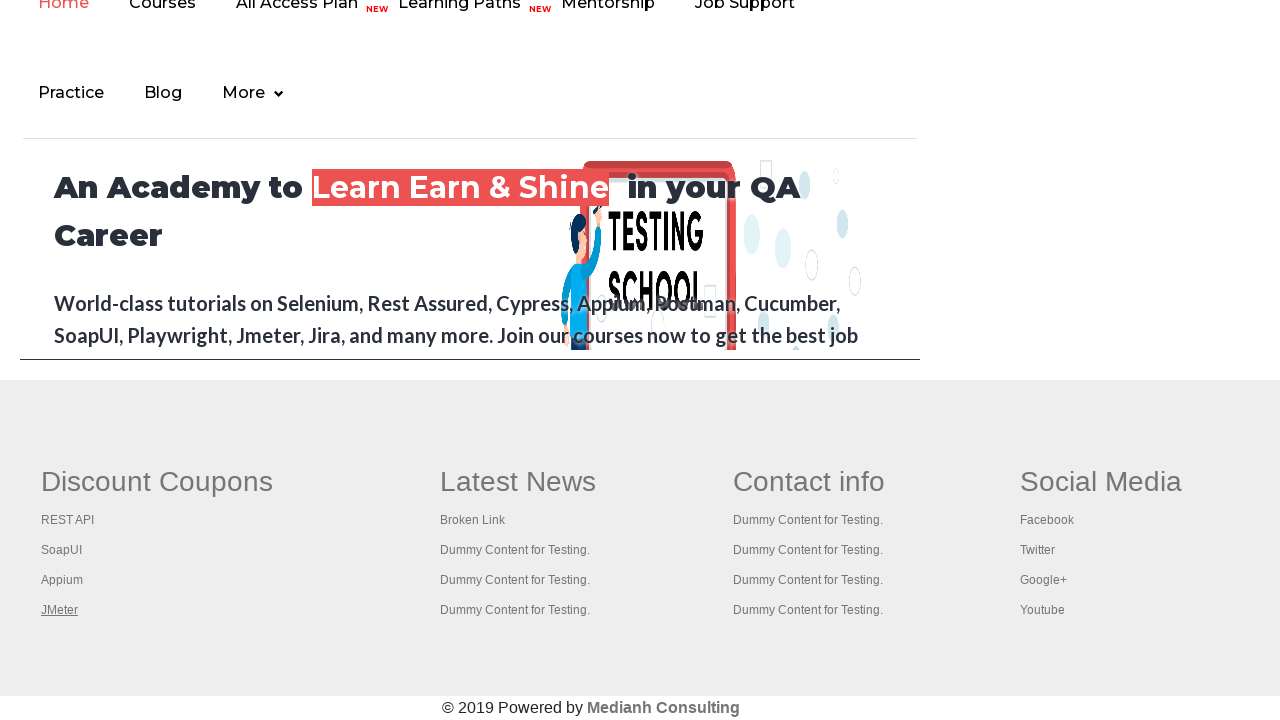

Retrieved page title: The World’s Most Popular API Testing Tool | SoapUI
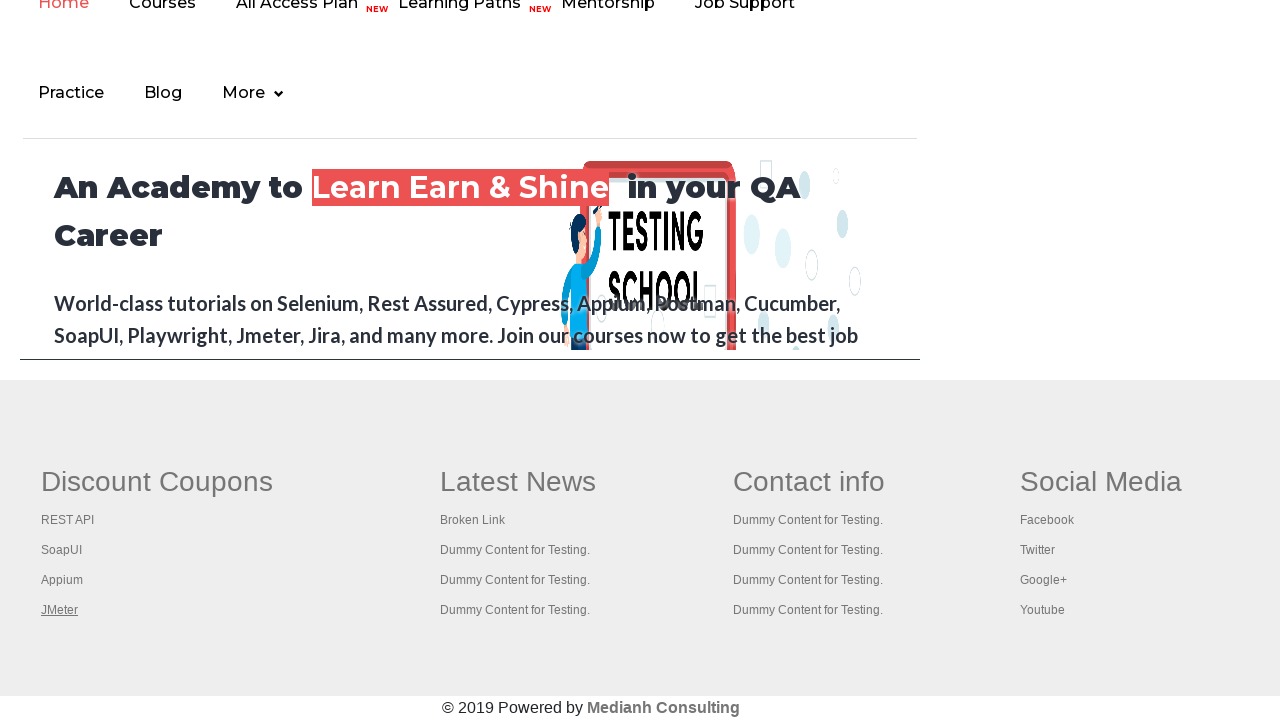

Brought page instance to front
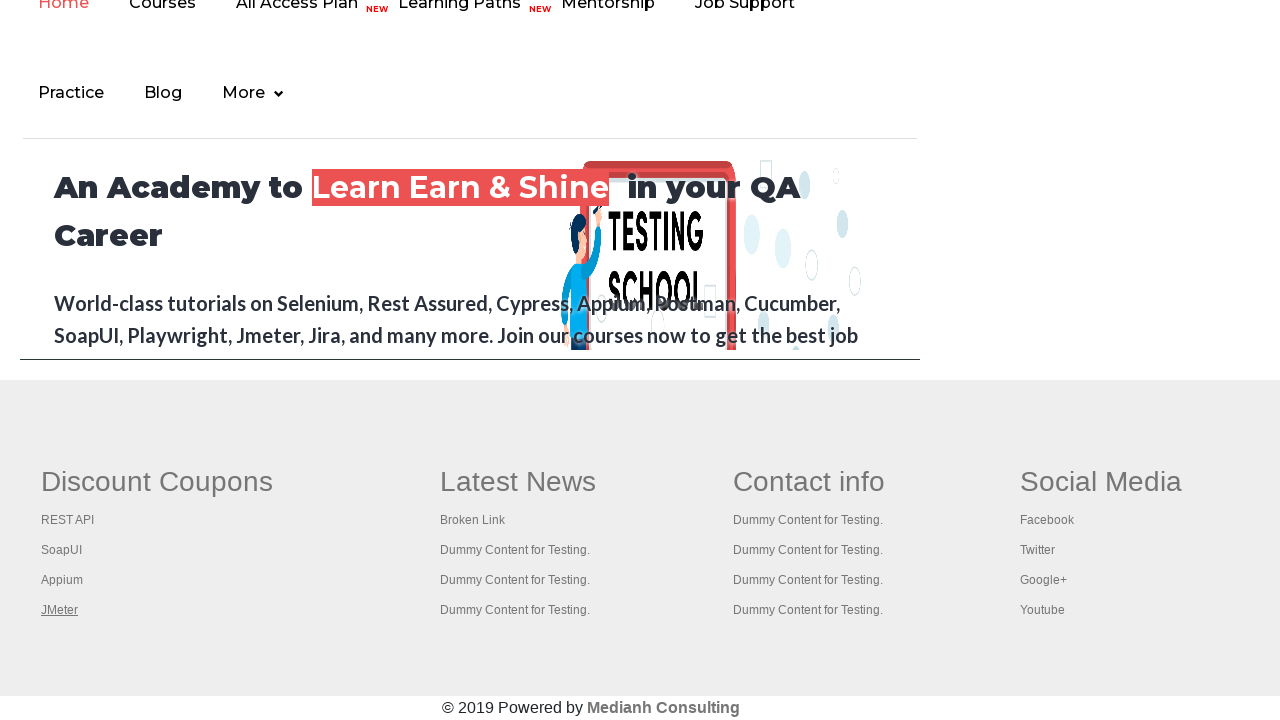

Retrieved page title: Appium tutorial for Mobile Apps testing | RahulShetty Academy | Rahul
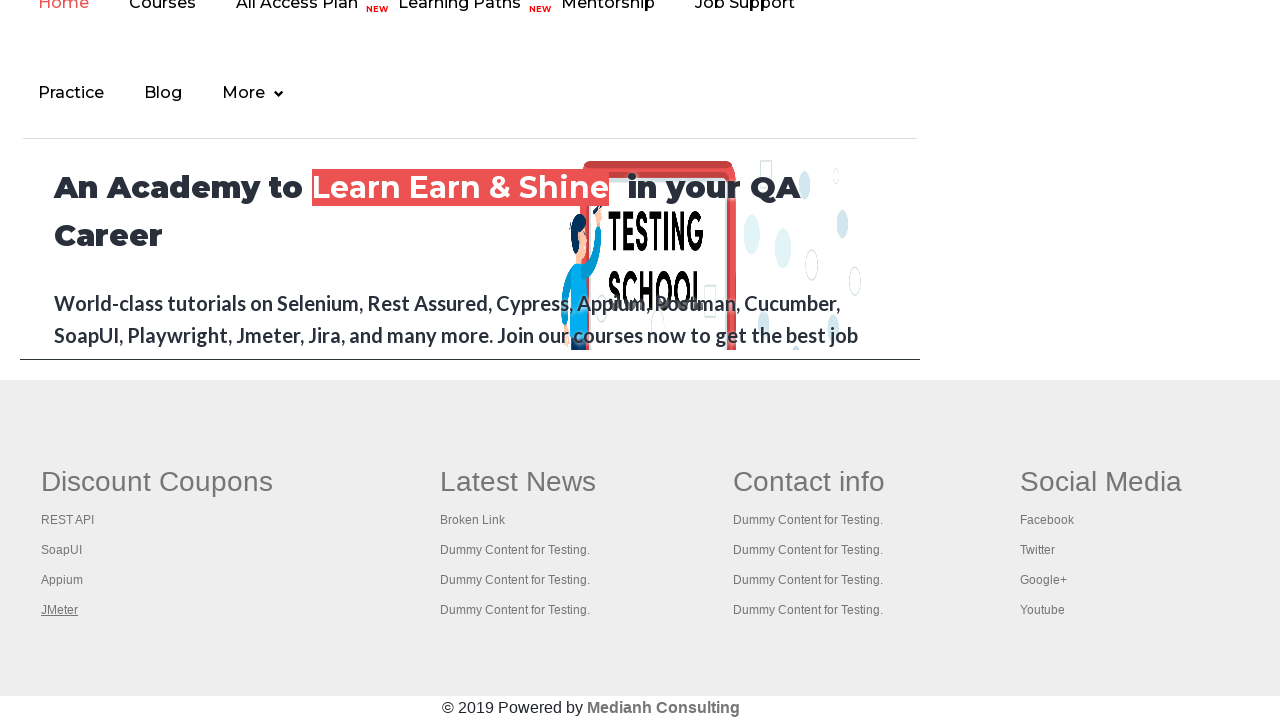

Brought page instance to front
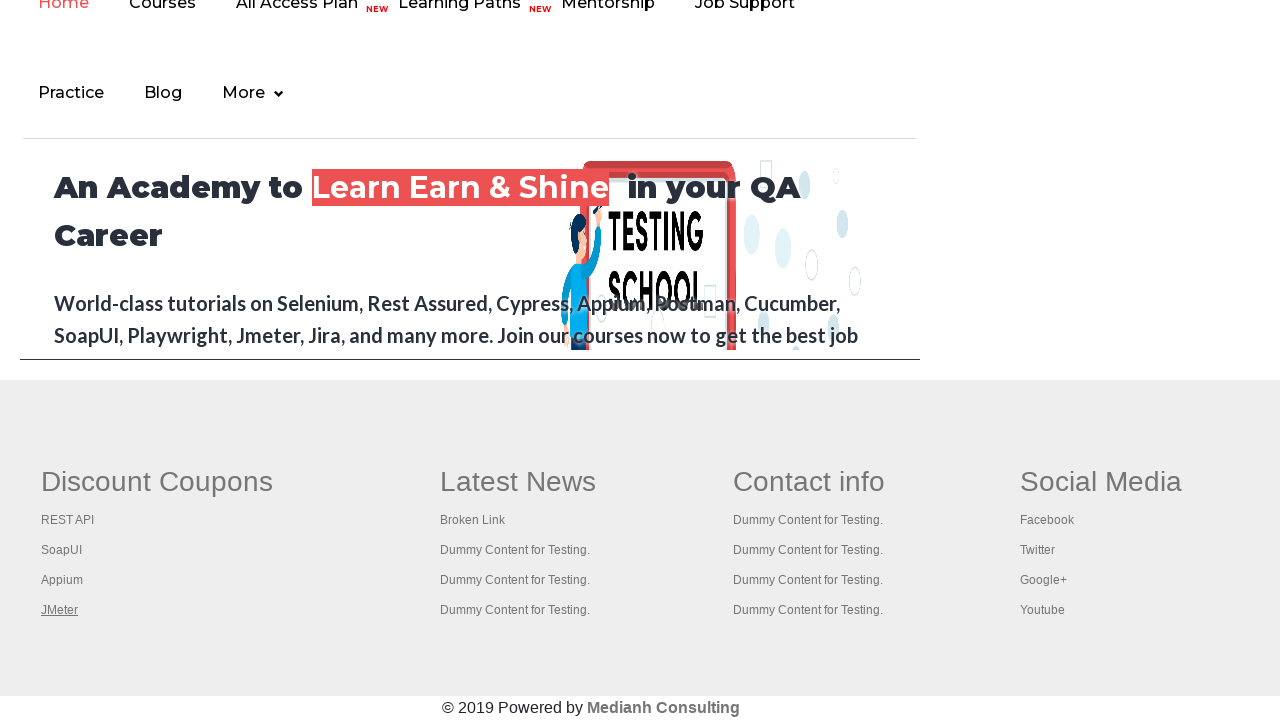

Retrieved page title: Apache JMeter - Apache JMeter™
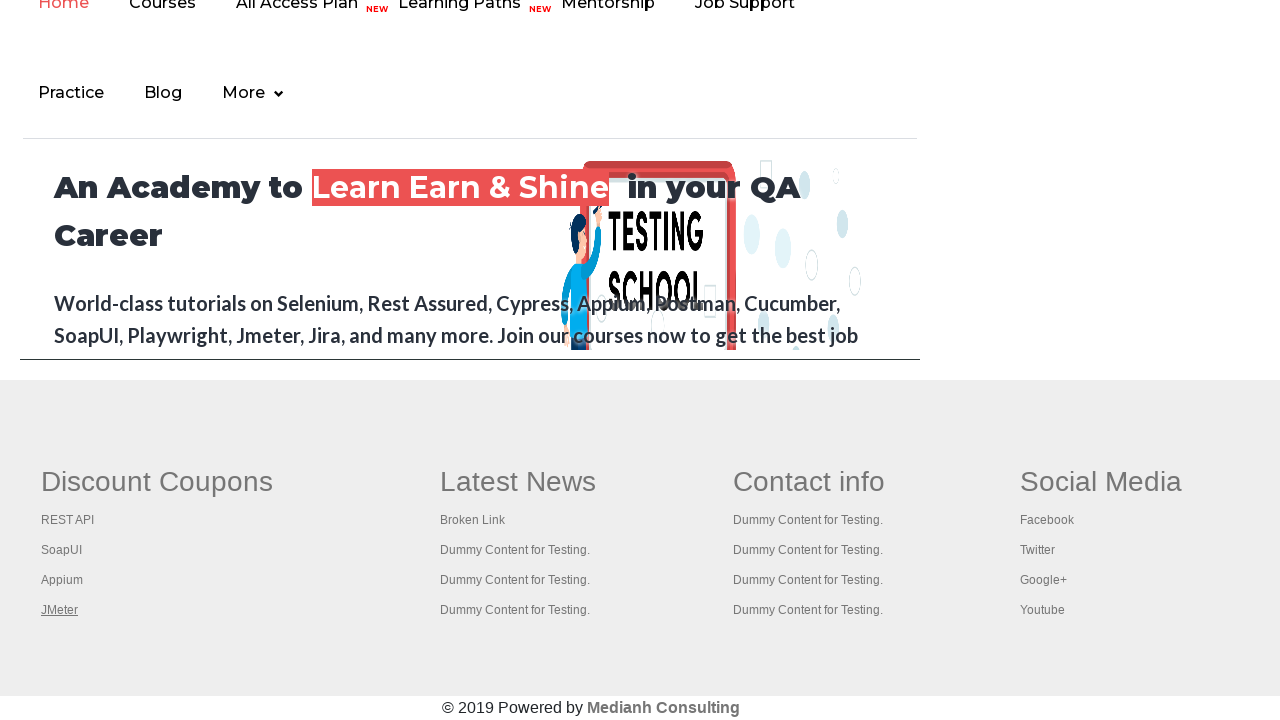

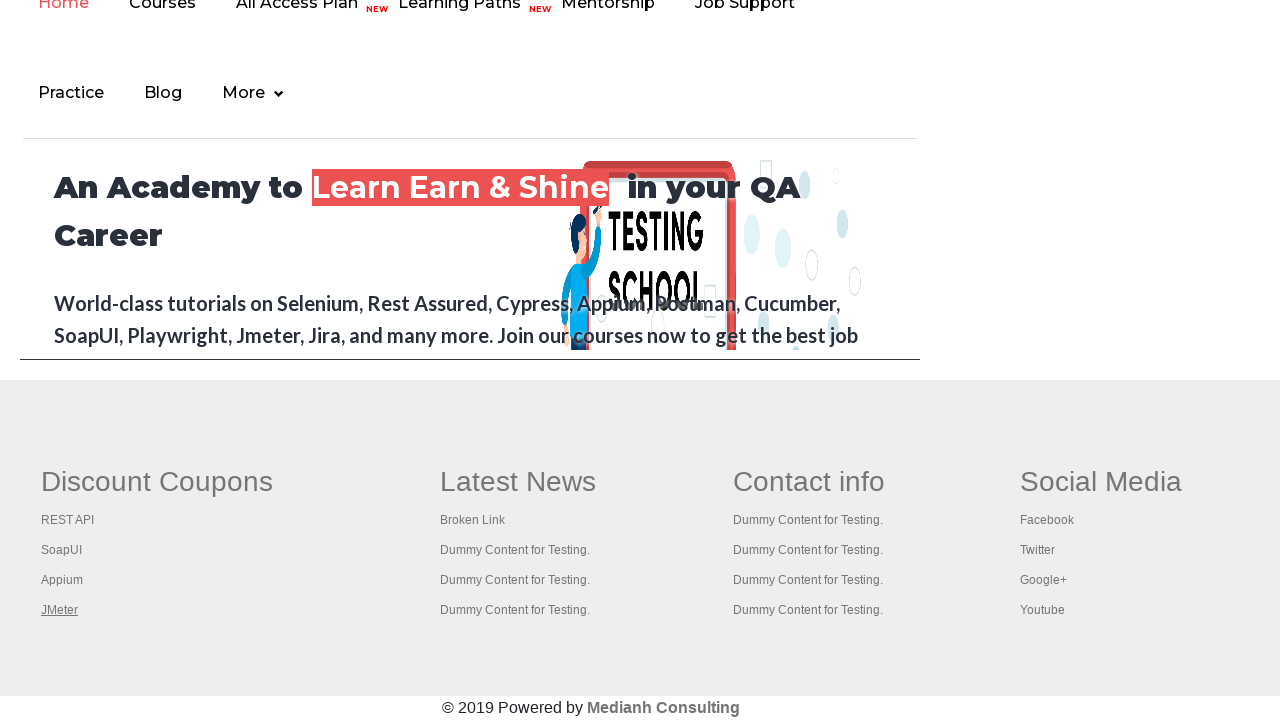